Launches the Royal Enfield India homepage and verifies the page loads successfully

Starting URL: https://www.royalenfield.com/in/en/home/

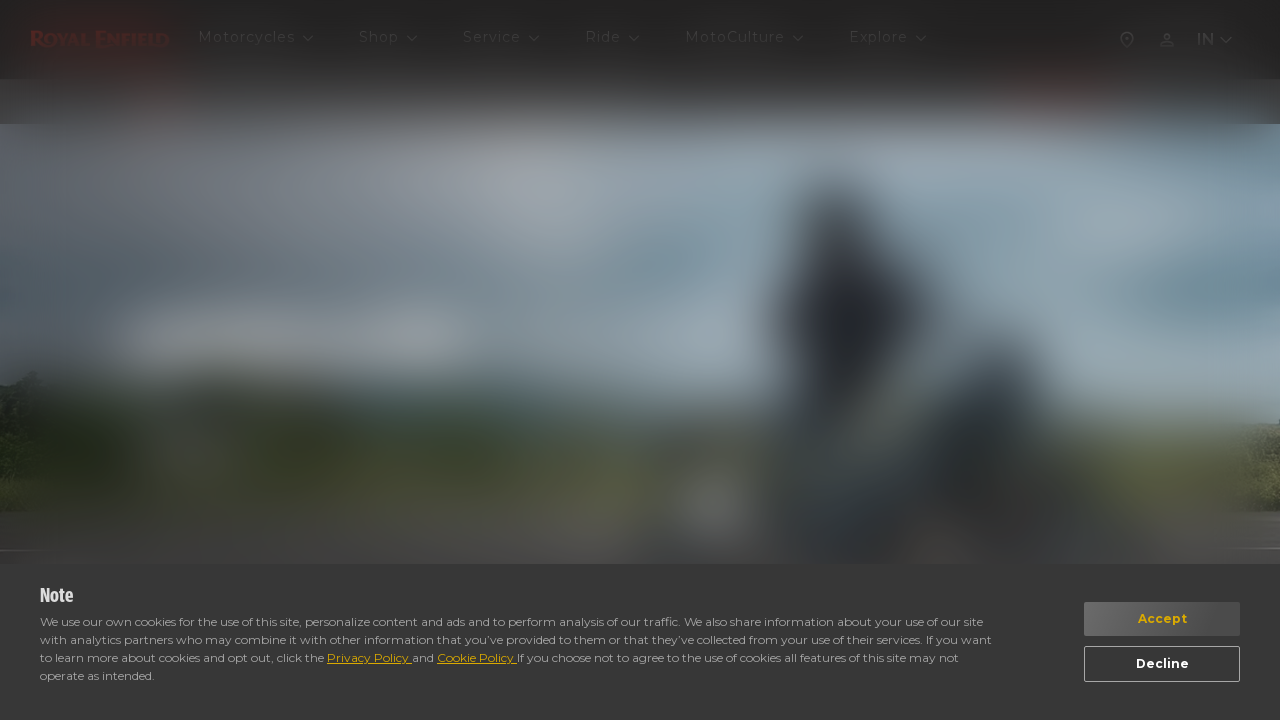

Waited for DOM content to fully load on Royal Enfield homepage
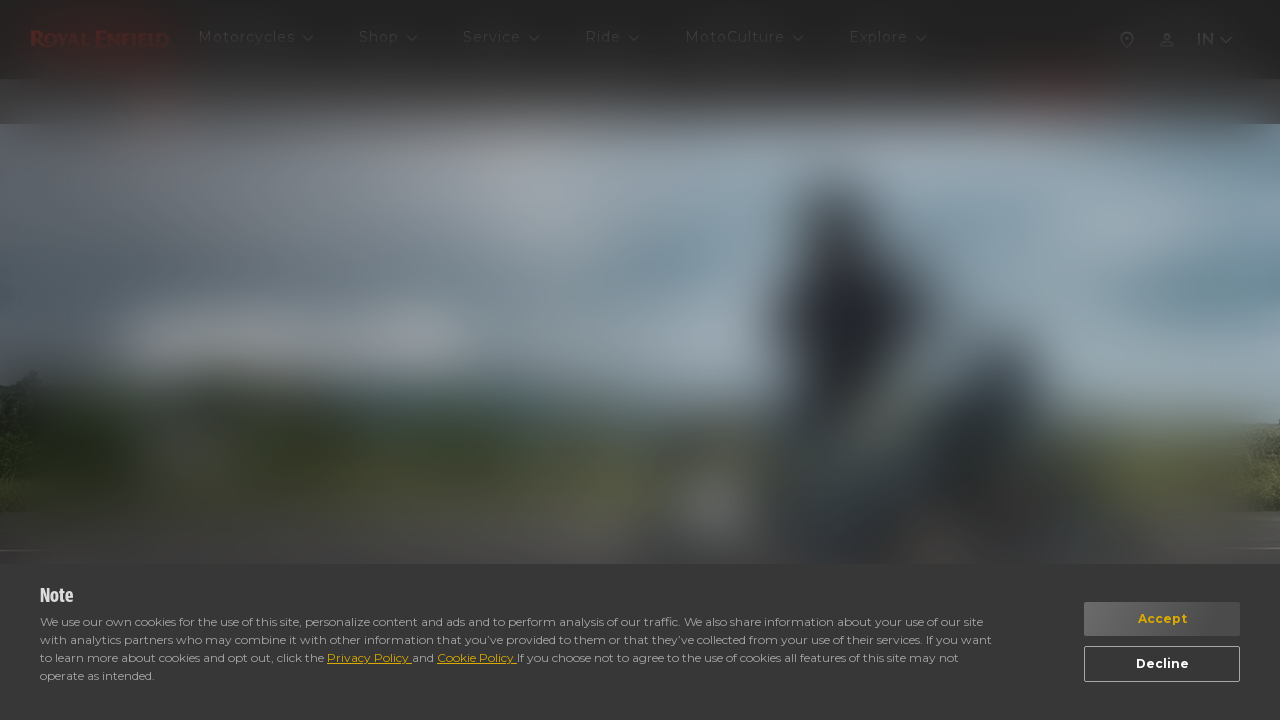

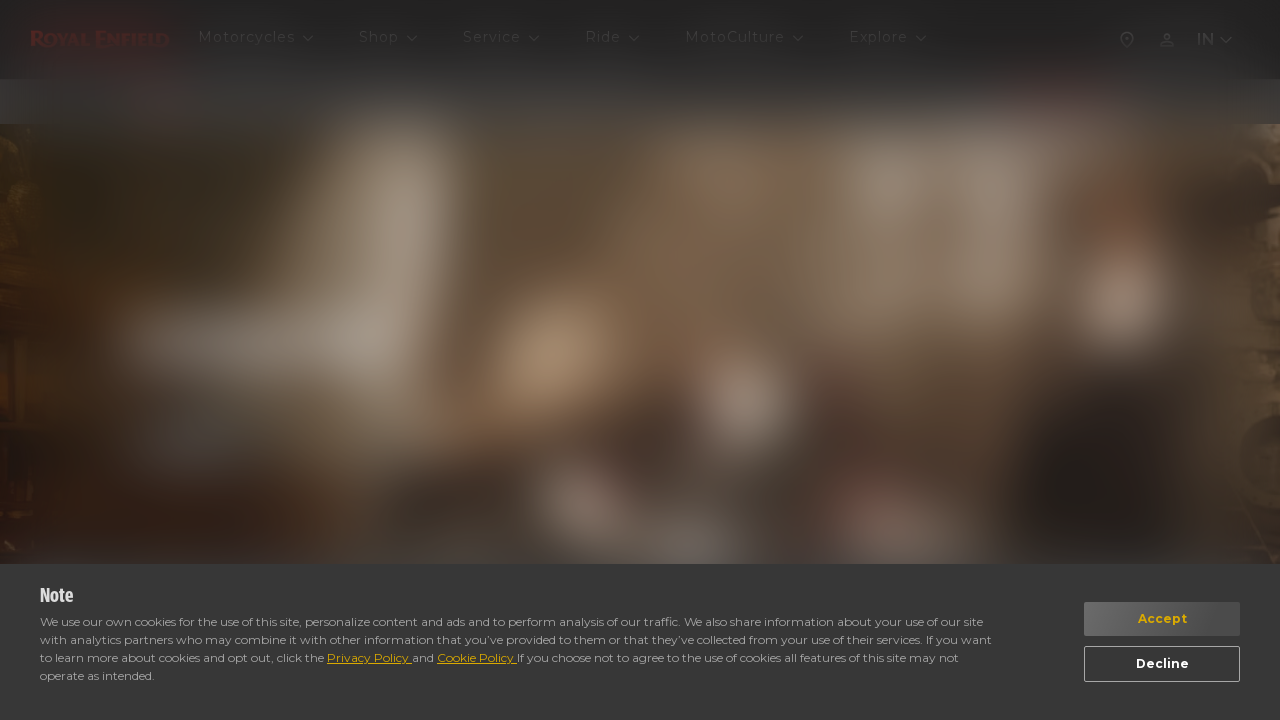